Tests multiple window handling by clicking a link that opens a new window, switching to the new window, and verifying the title changes from "Windows" to "New Window"

Starting URL: https://practice.cydeo.com/windows

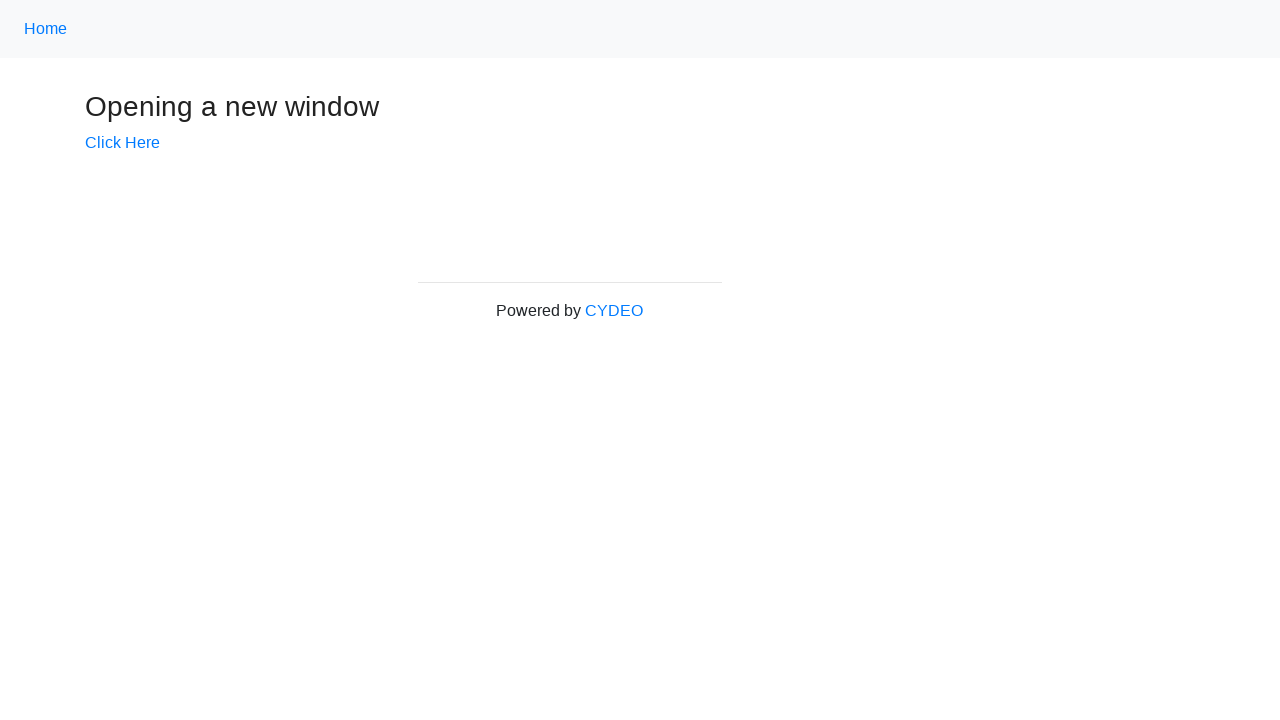

Verified initial page title is 'Windows'
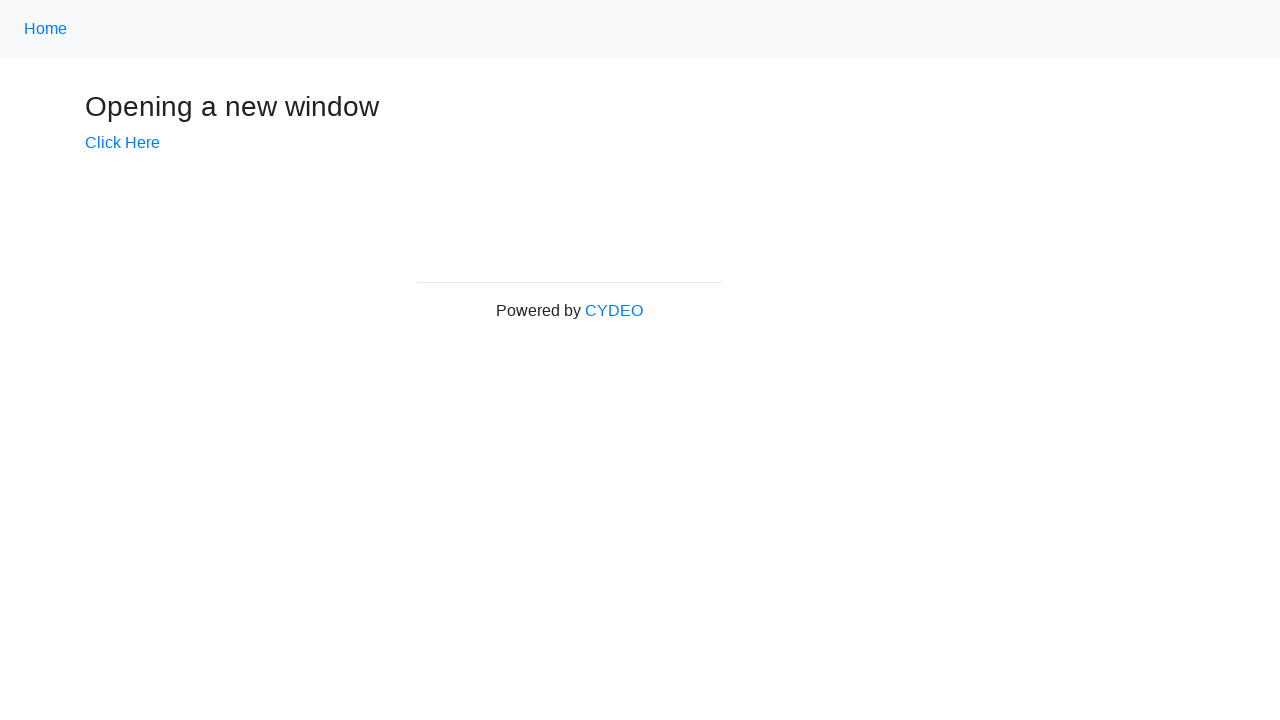

Clicked 'Click Here' link to open new window at (122, 143) on text=Click Here
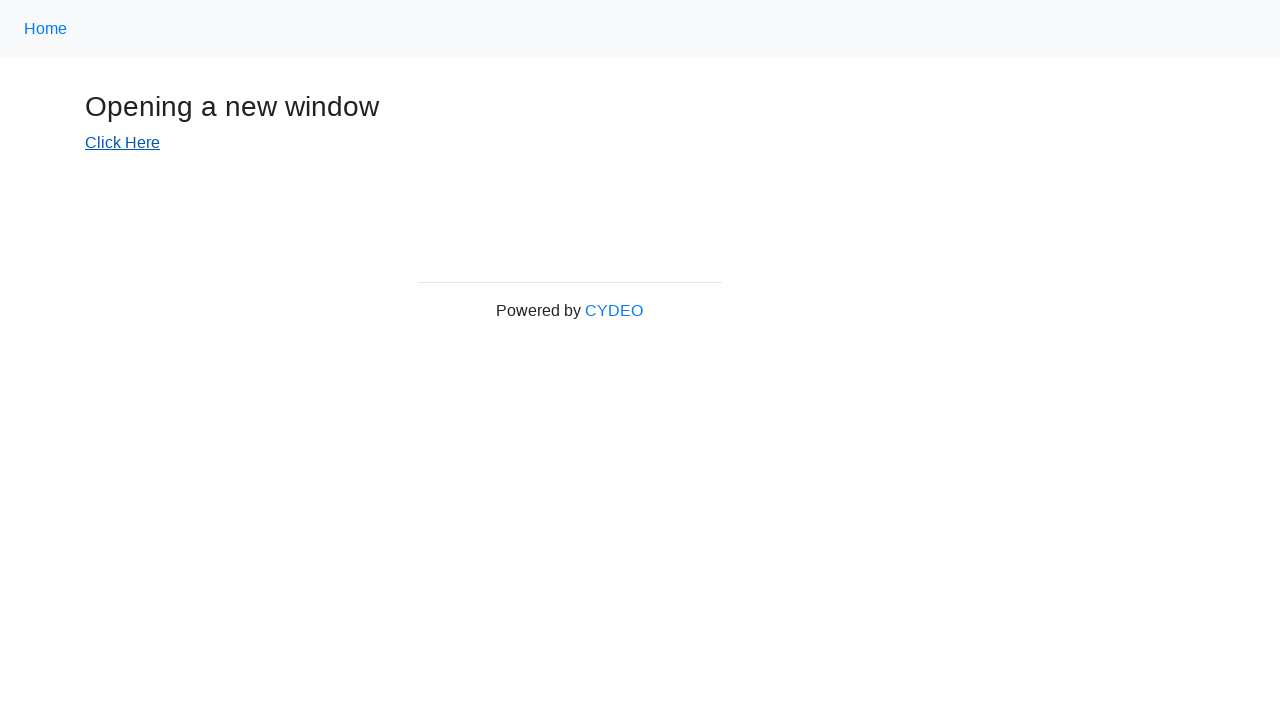

New window opened and captured at (122, 143) on text=Click Here
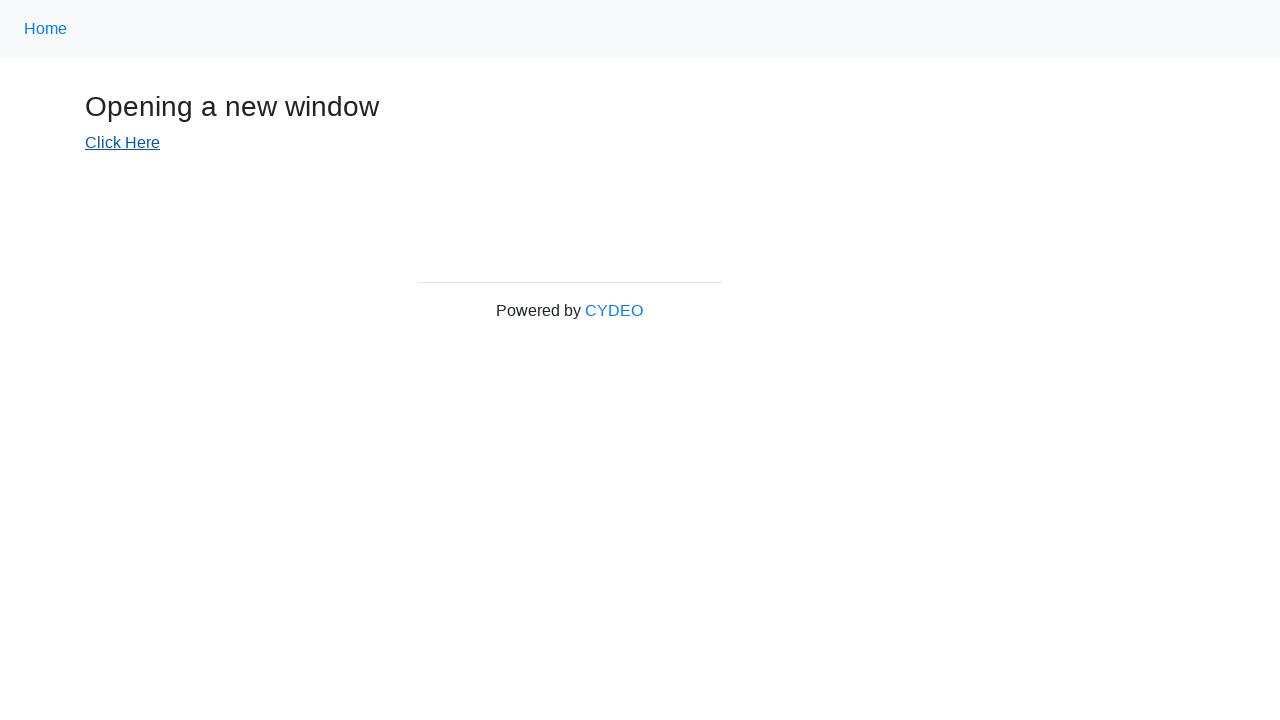

New window finished loading
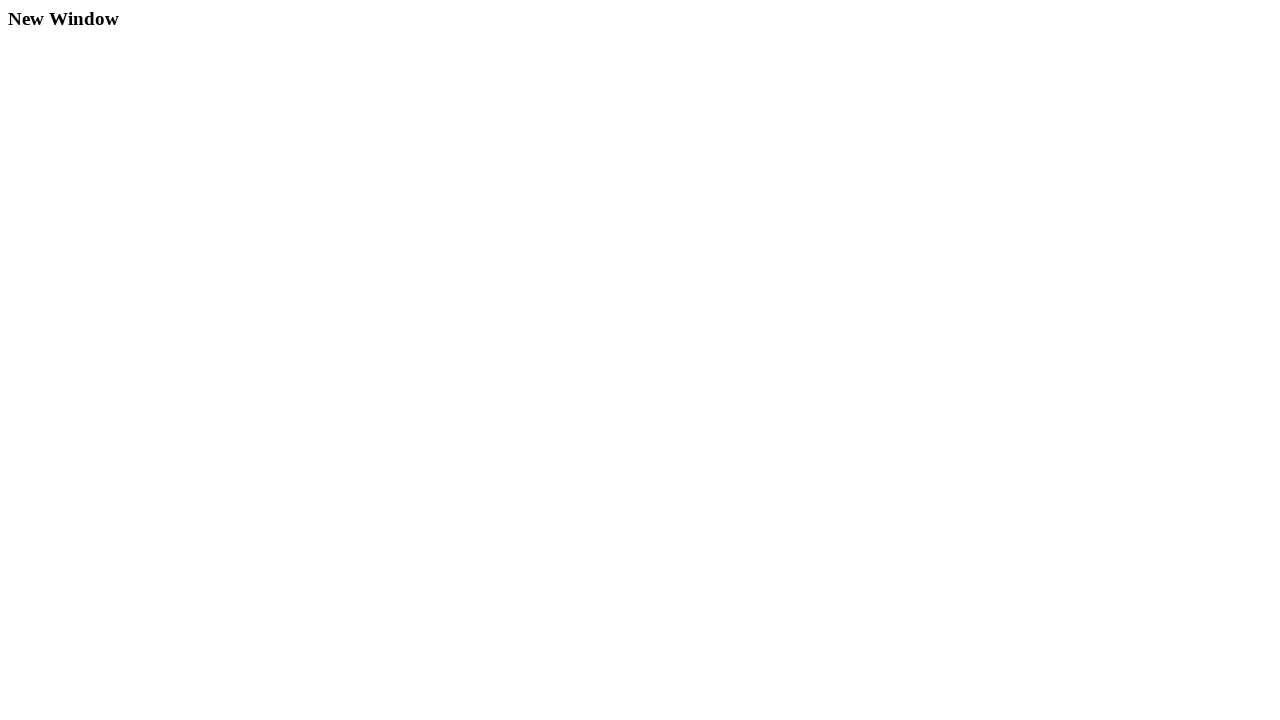

Verified new window title is 'New Window'
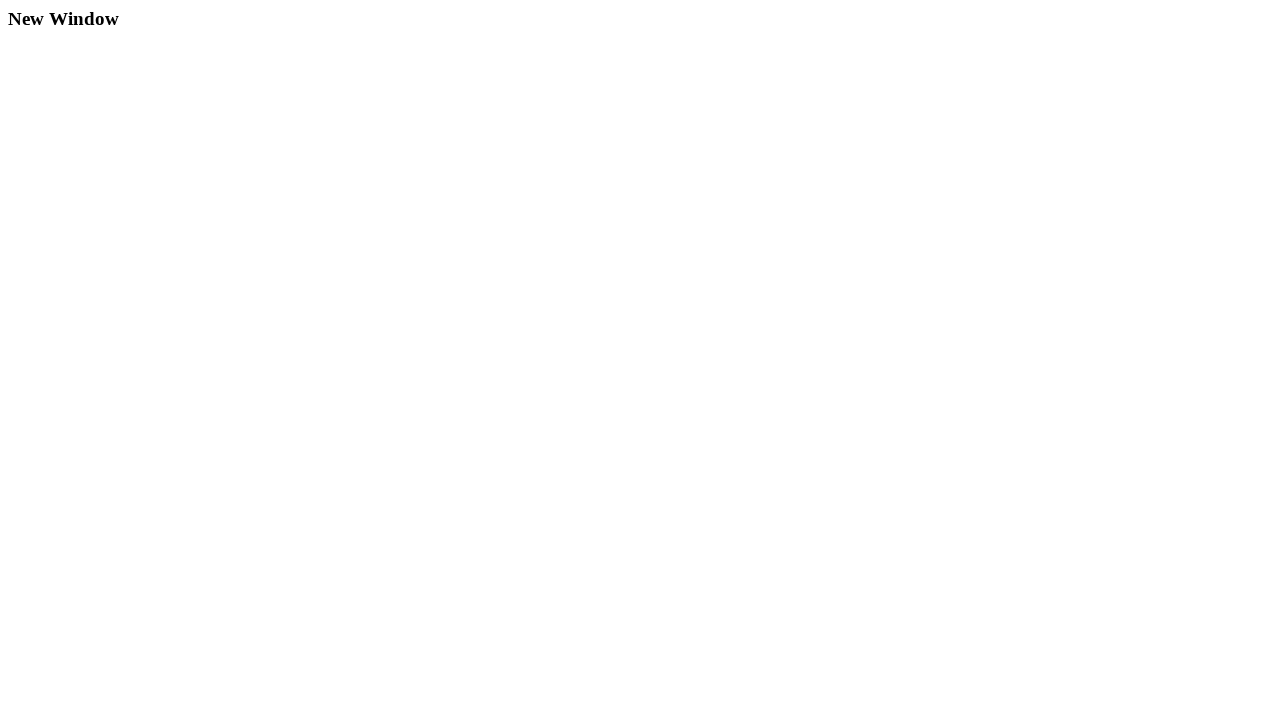

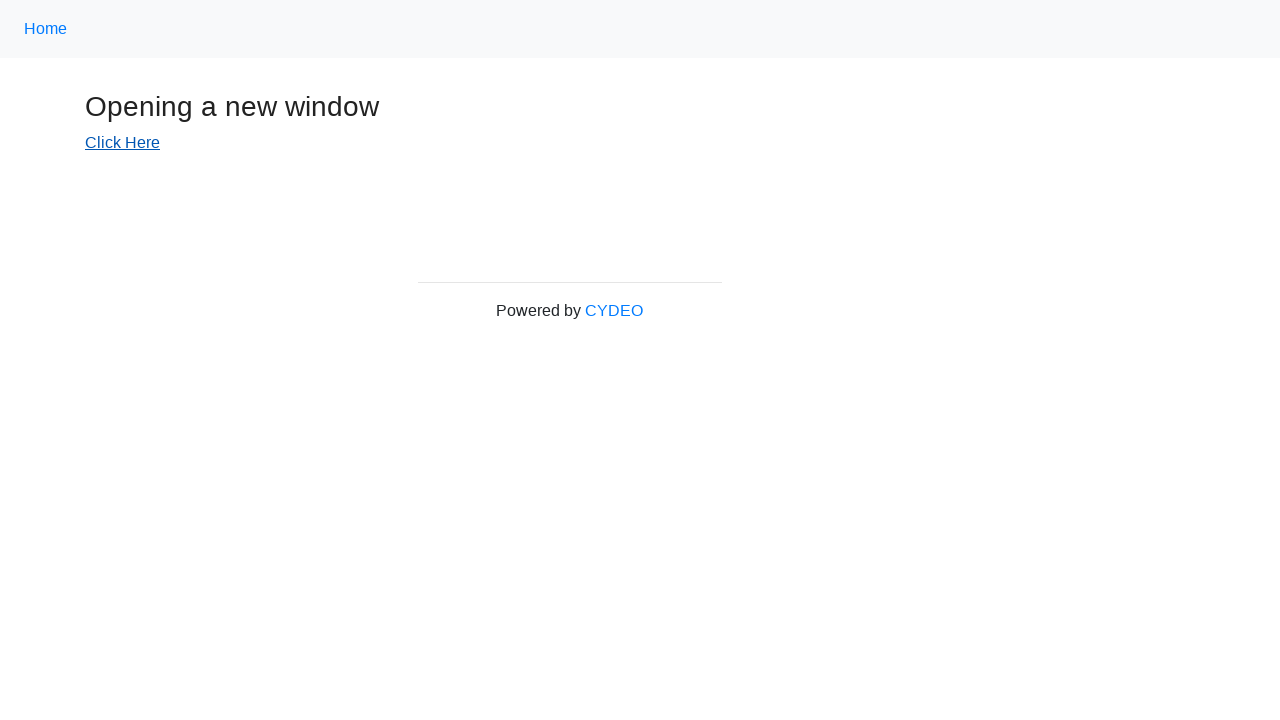